Tests the Waits page by clicking on buttons that appear after certain wait conditions

Starting URL: https://hatem-hatamleh.github.io/Selenium-html/

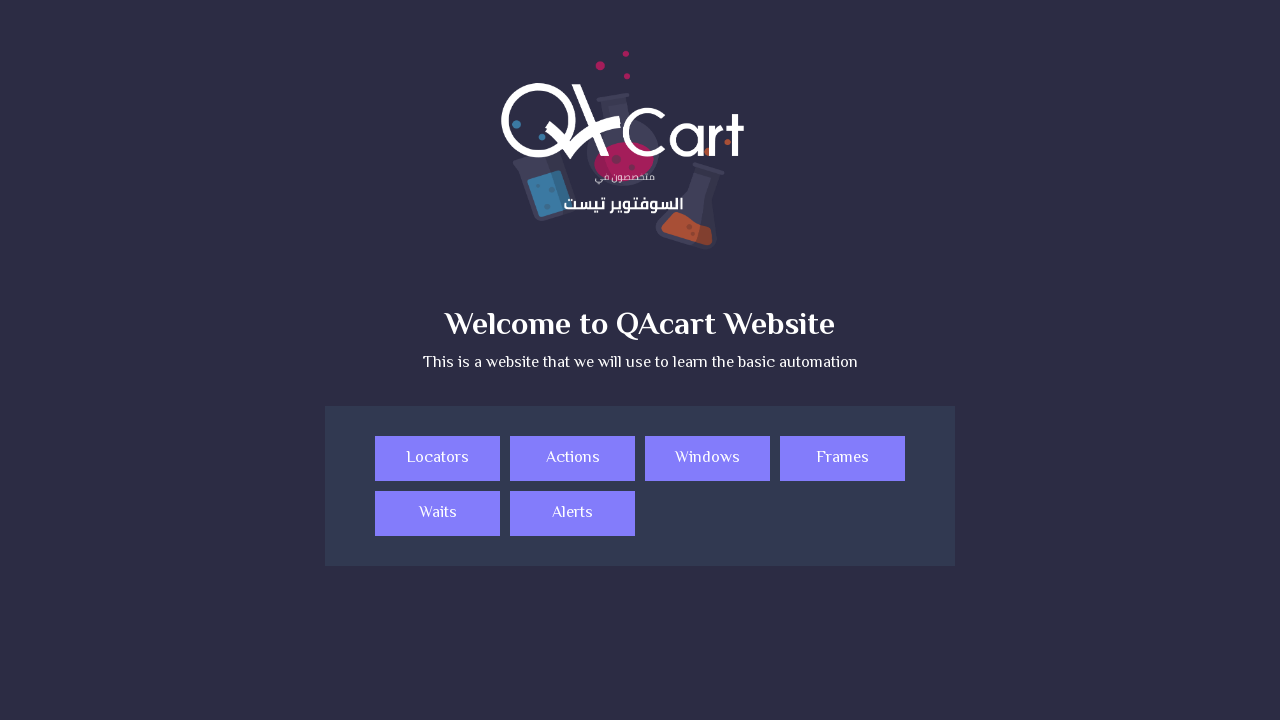

Clicked on Waits link to navigate to Waits page at (438, 514) on a:text('Waits')
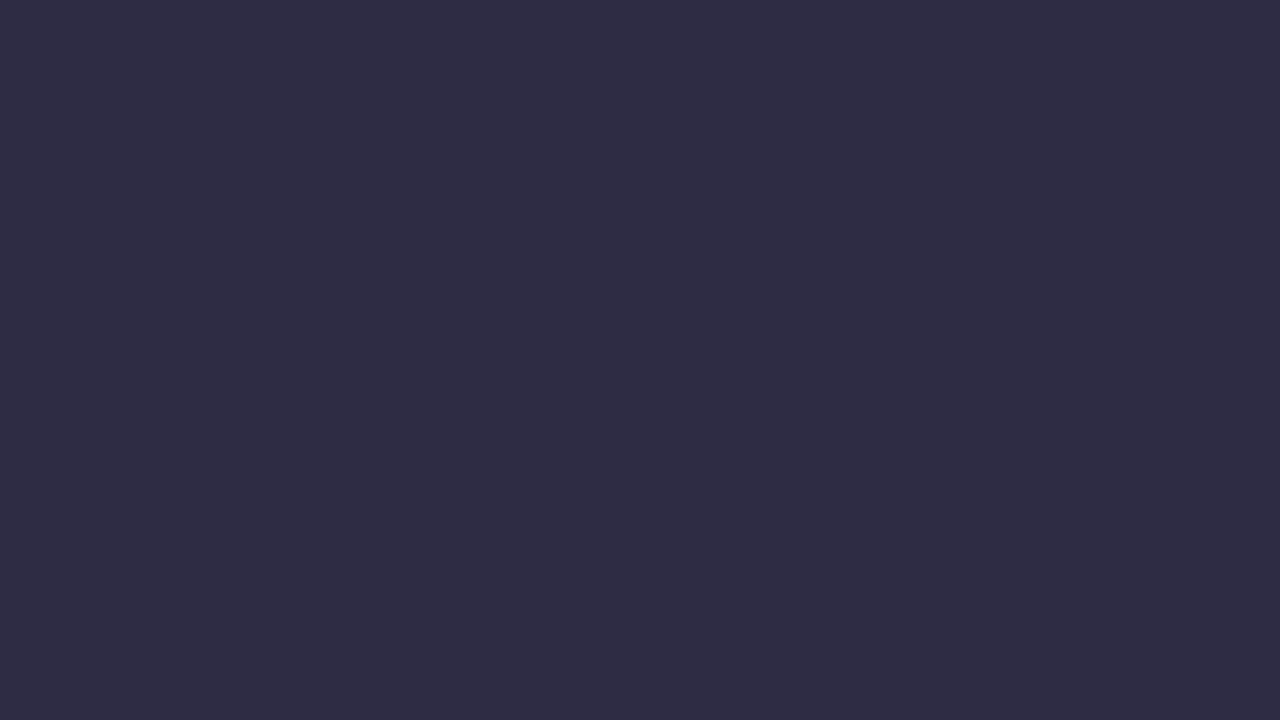

Clicked primary button at (640, 360) on .button.primary
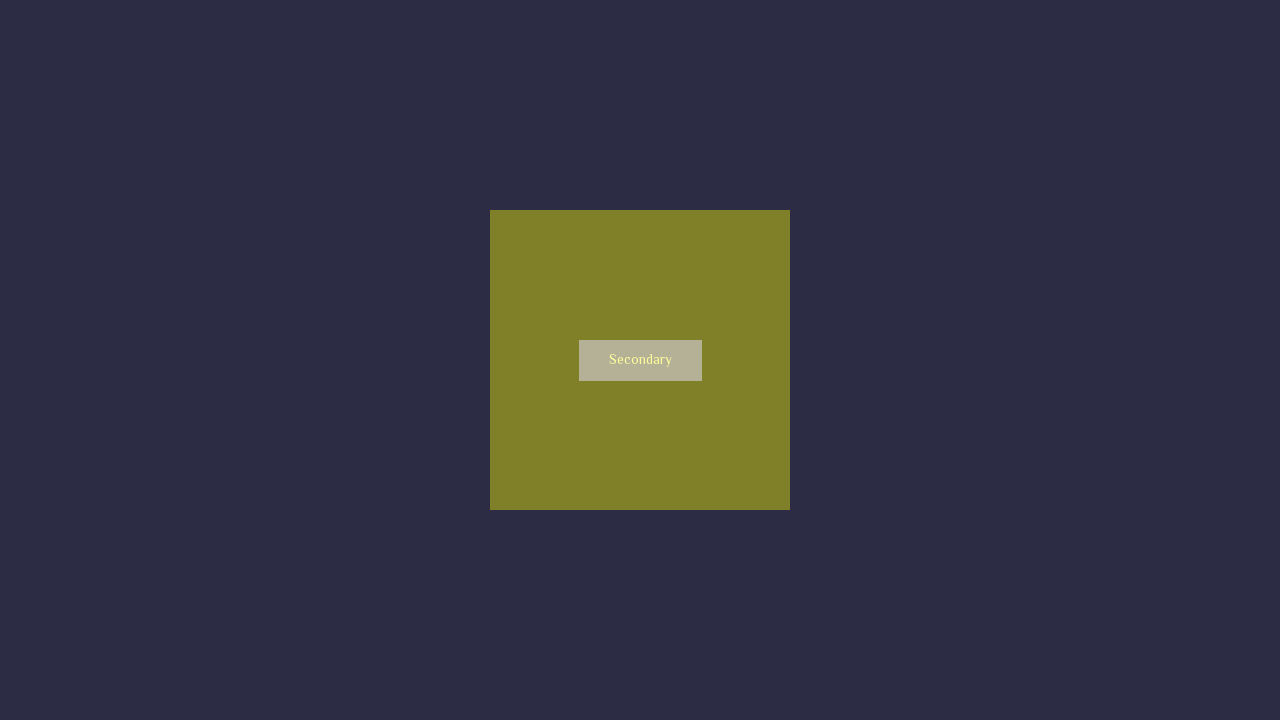

Clicked secondary button that appeared after wait condition at (640, 360) on .button.secondary
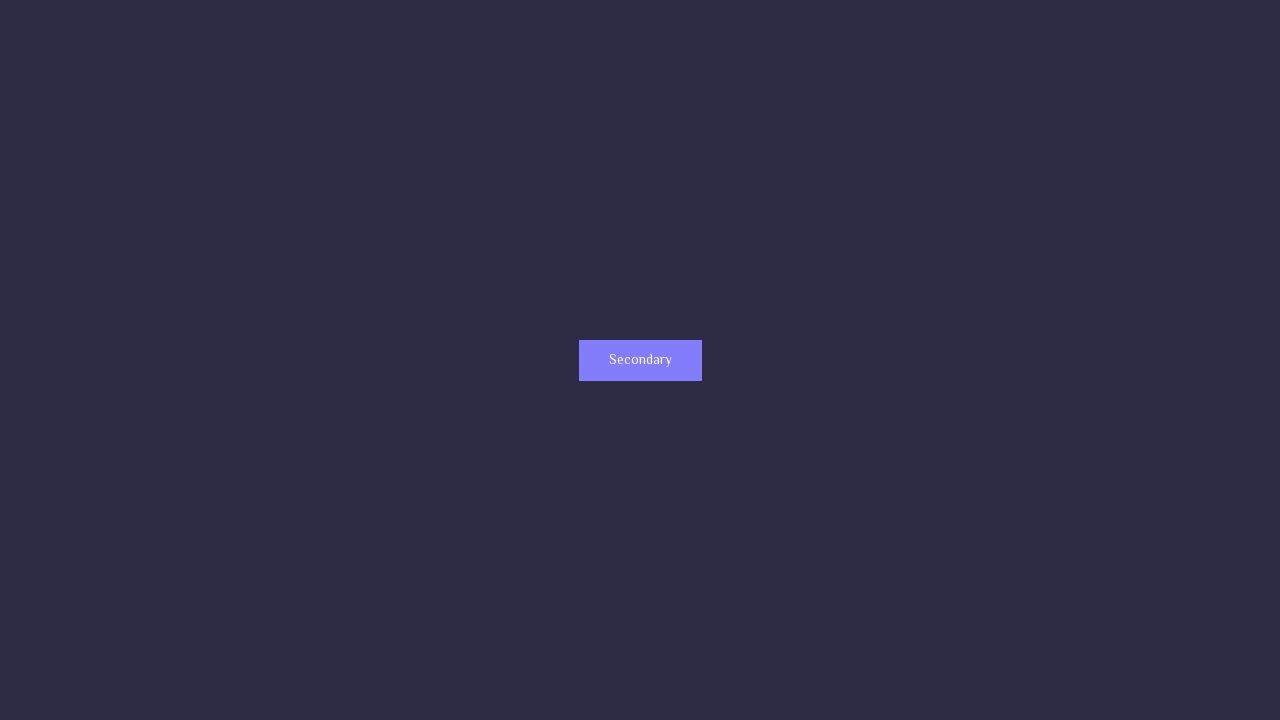

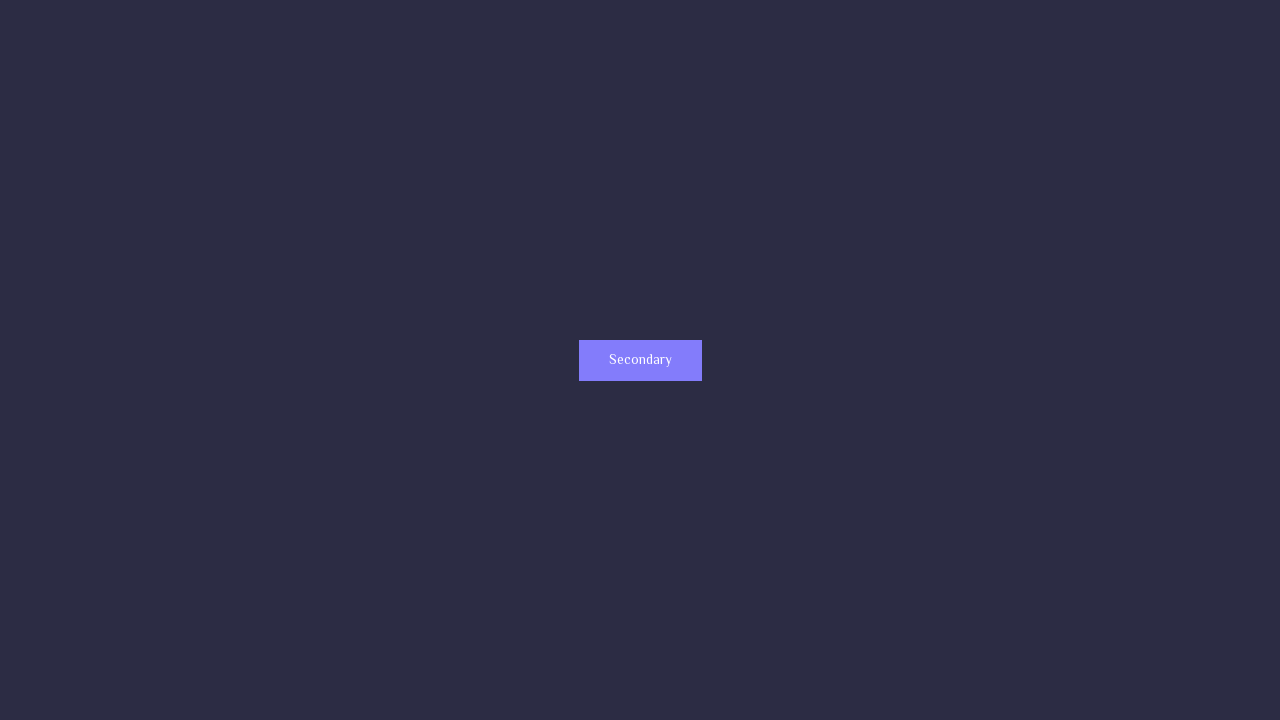